Tests marking individual items as complete by checking their checkboxes

Starting URL: https://demo.playwright.dev/todomvc

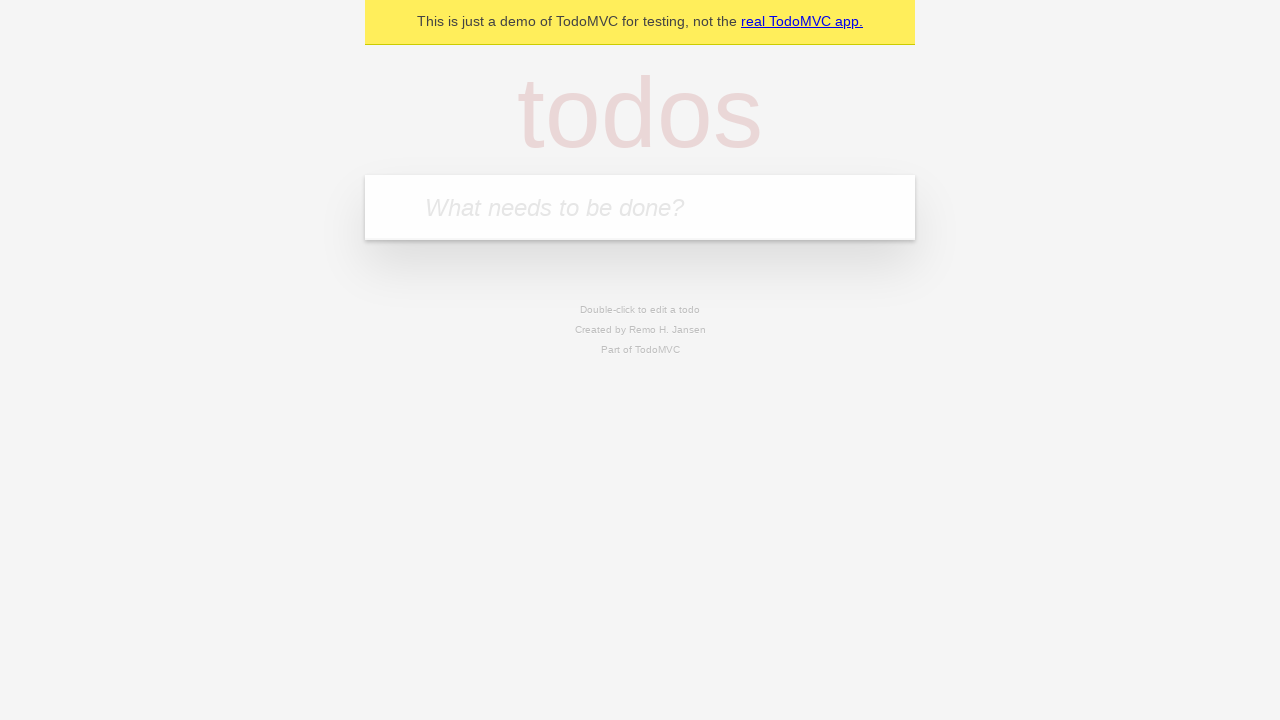

Filled input field with first todo item 'buy some cheese' on internal:attr=[placeholder="What needs to be done?"i]
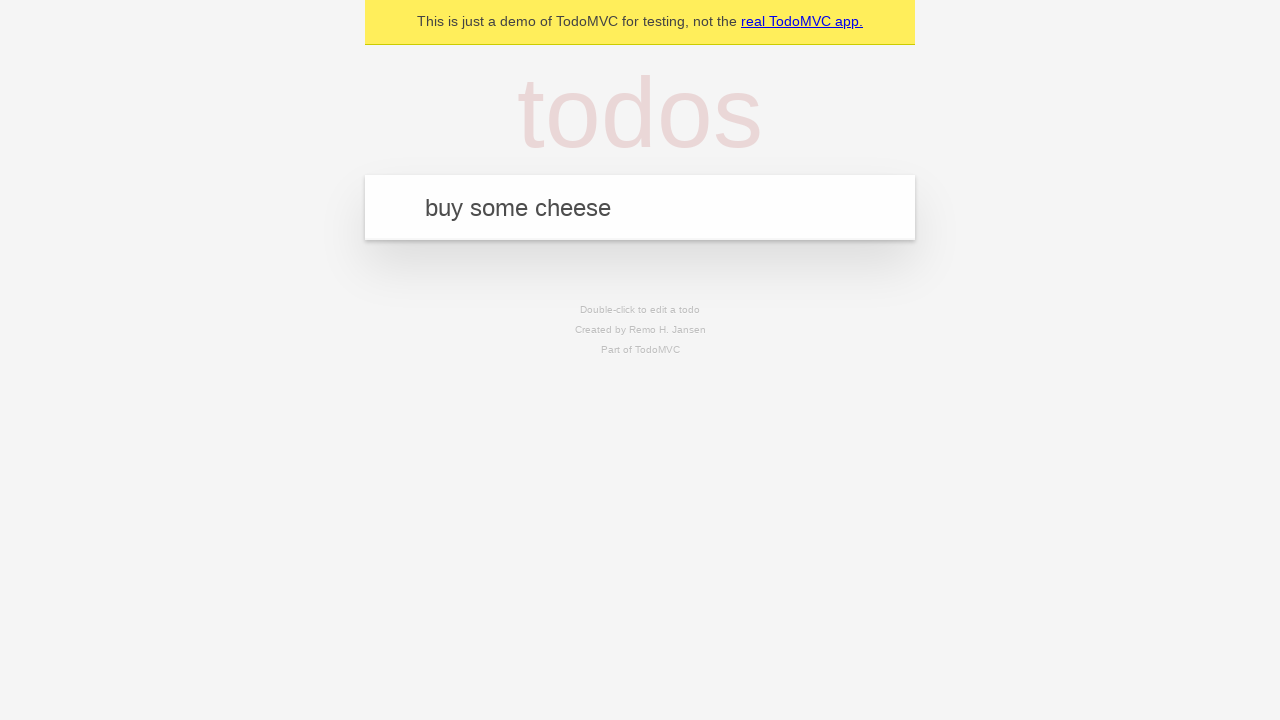

Pressed Enter to create first todo item on internal:attr=[placeholder="What needs to be done?"i]
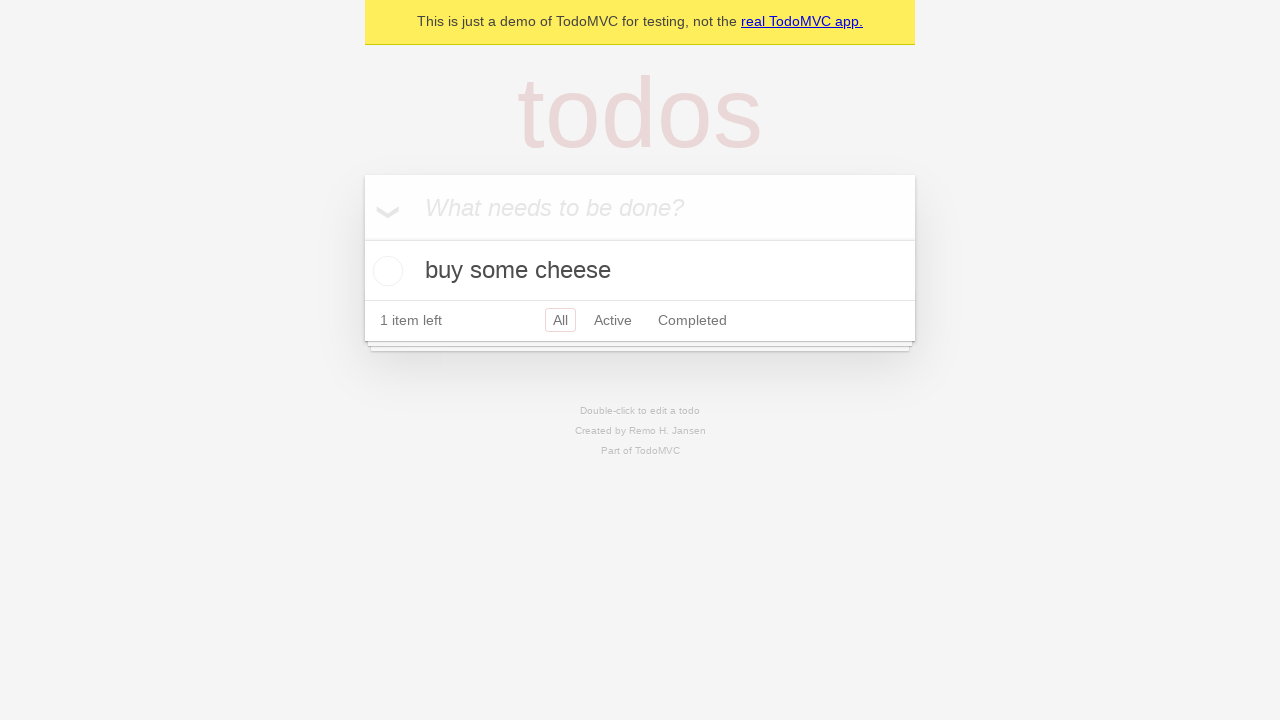

Filled input field with second todo item 'feed the cat' on internal:attr=[placeholder="What needs to be done?"i]
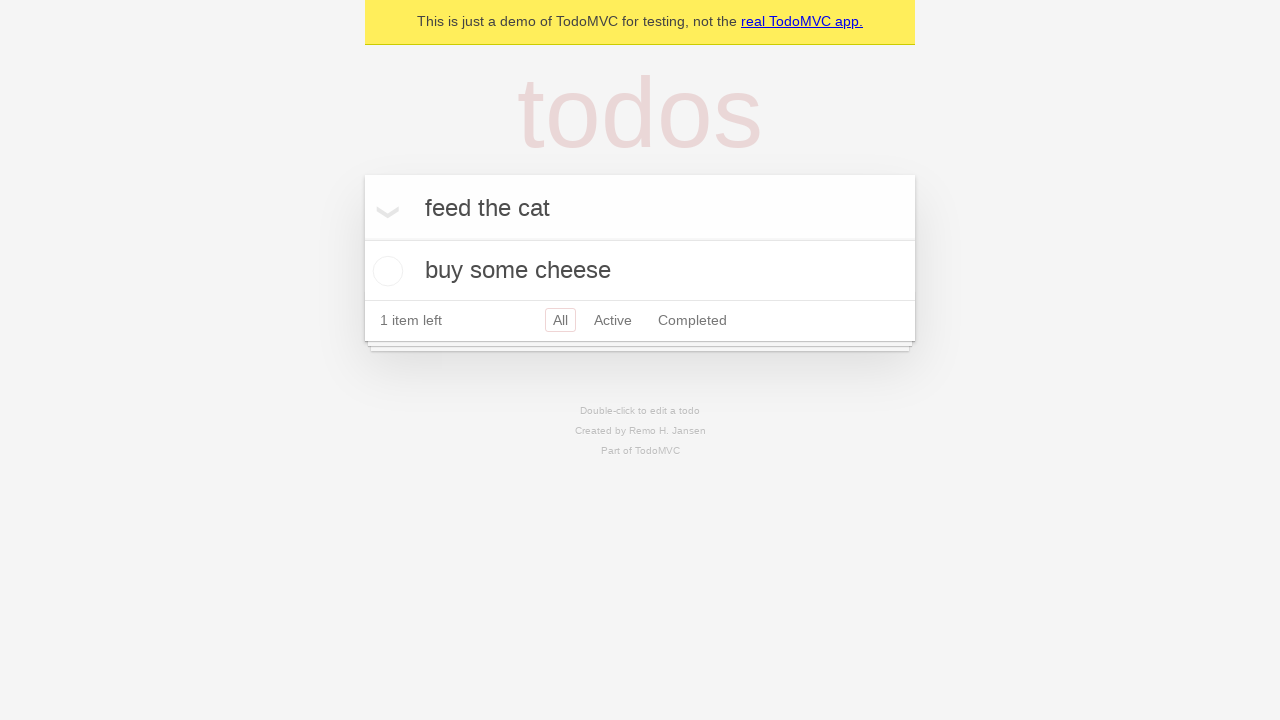

Pressed Enter to create second todo item on internal:attr=[placeholder="What needs to be done?"i]
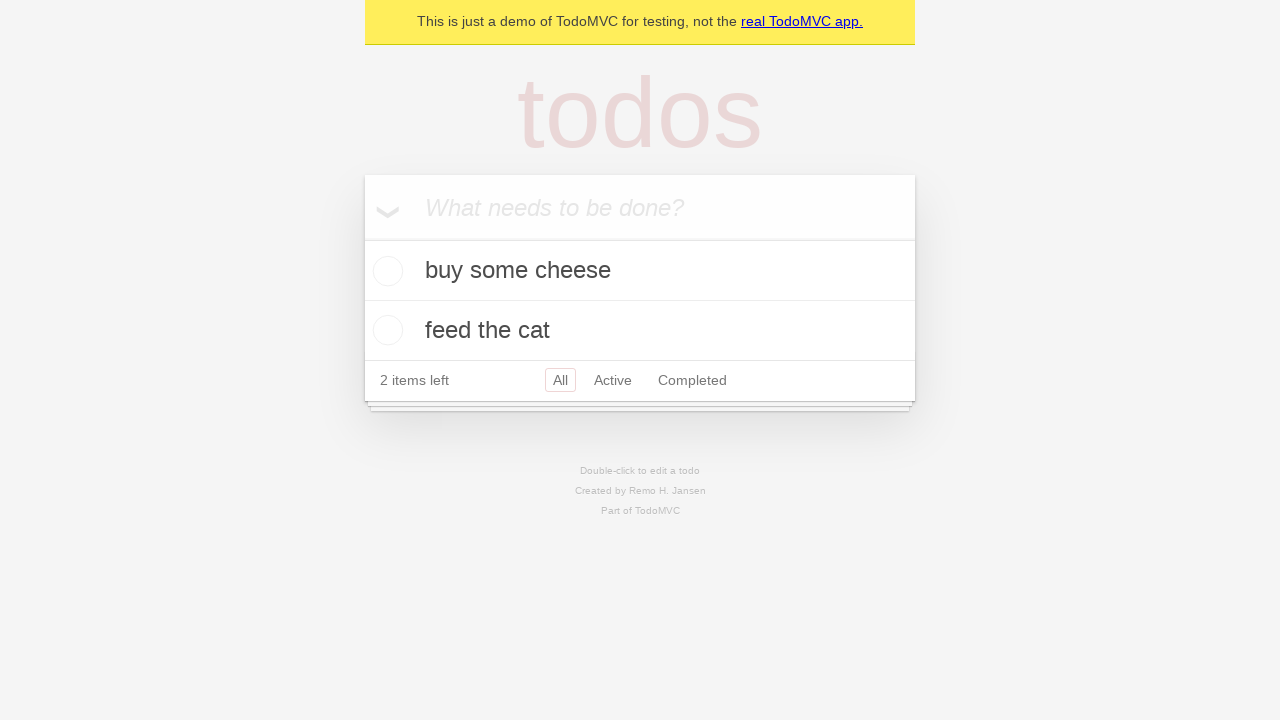

Marked first todo item 'buy some cheese' as complete by checking its checkbox at (385, 271) on internal:testid=[data-testid="todo-item"s] >> nth=0 >> internal:role=checkbox
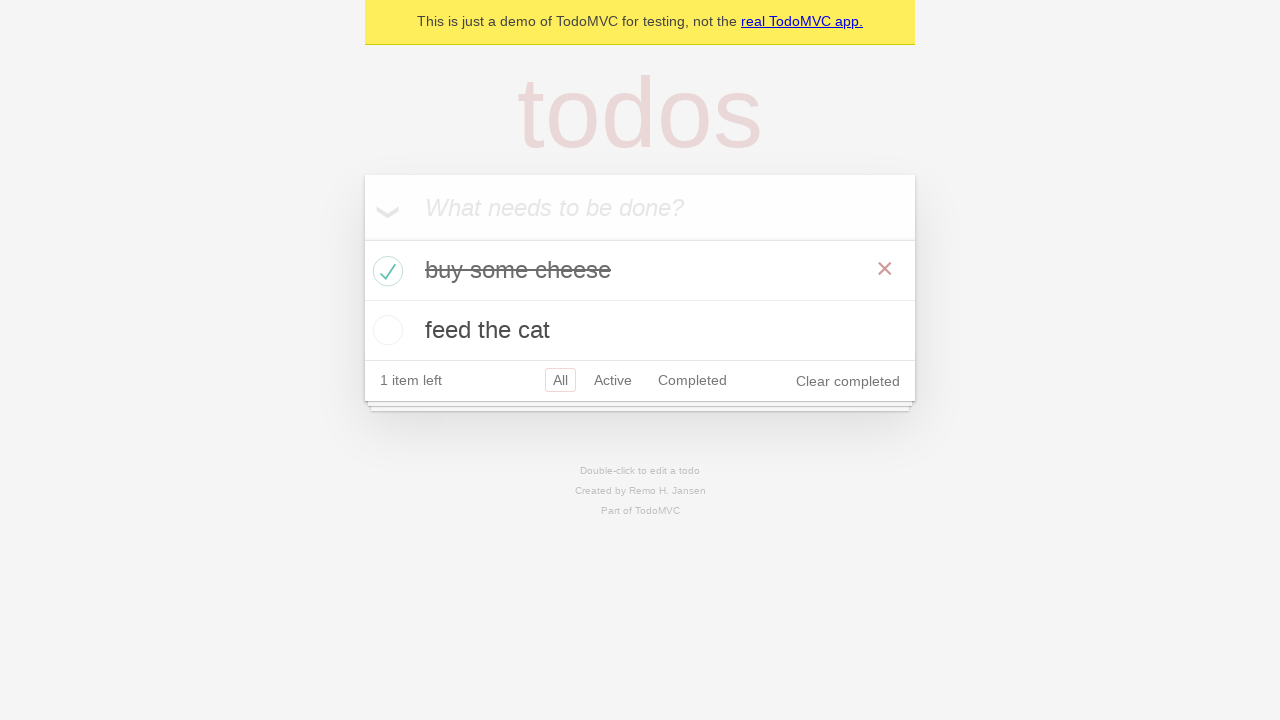

Marked second todo item 'feed the cat' as complete by checking its checkbox at (385, 330) on internal:testid=[data-testid="todo-item"s] >> nth=1 >> internal:role=checkbox
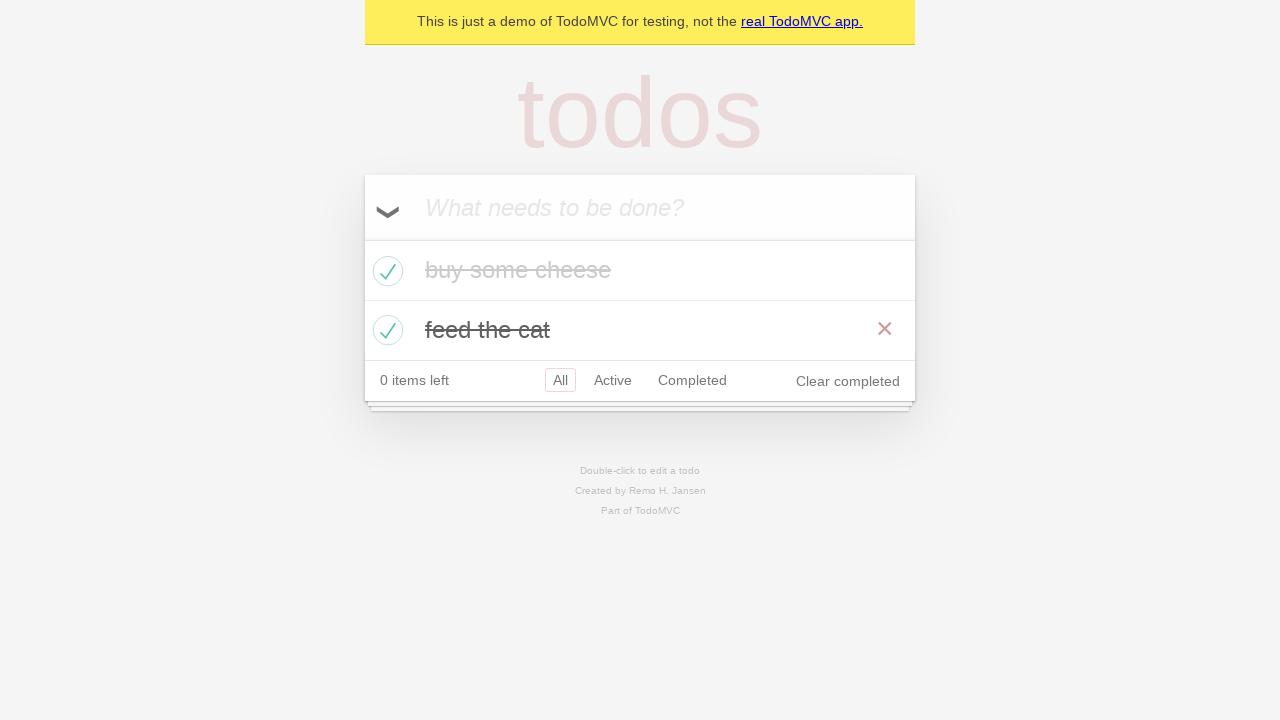

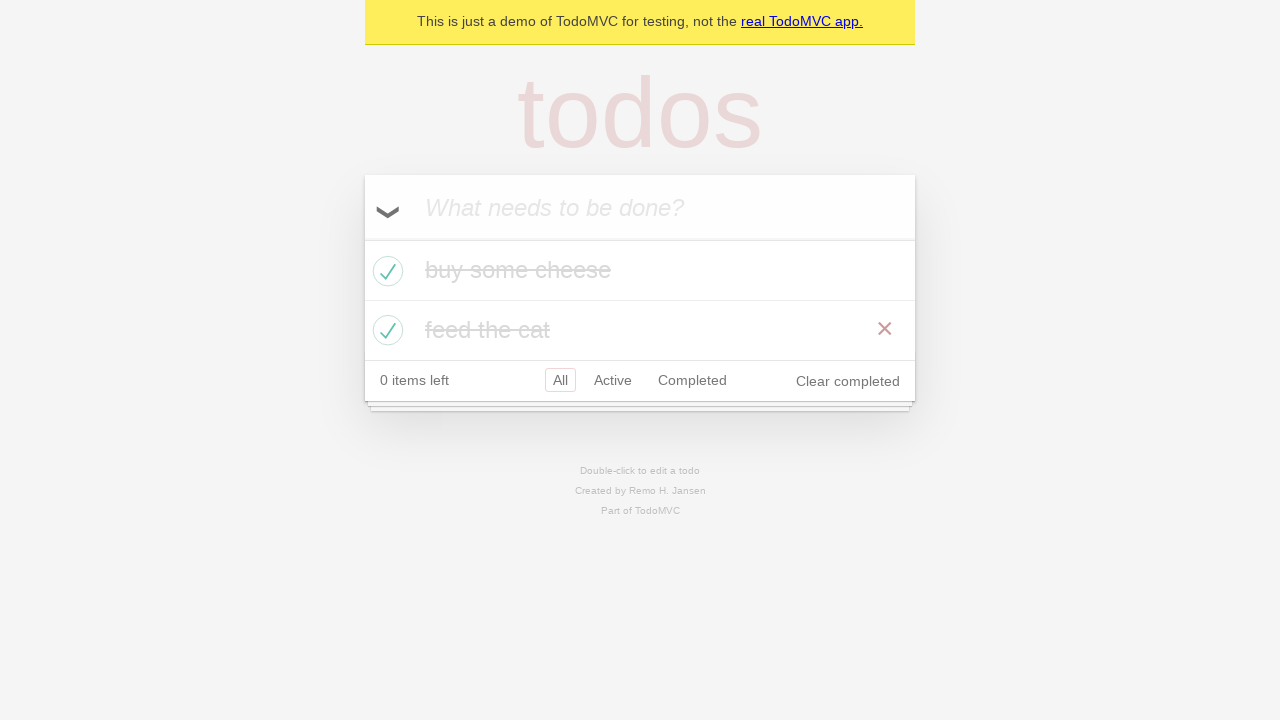